Tests file download functionality by navigating to a download page, clicking the first download link, and verifying the download initiates successfully.

Starting URL: http://the-internet.herokuapp.com/download

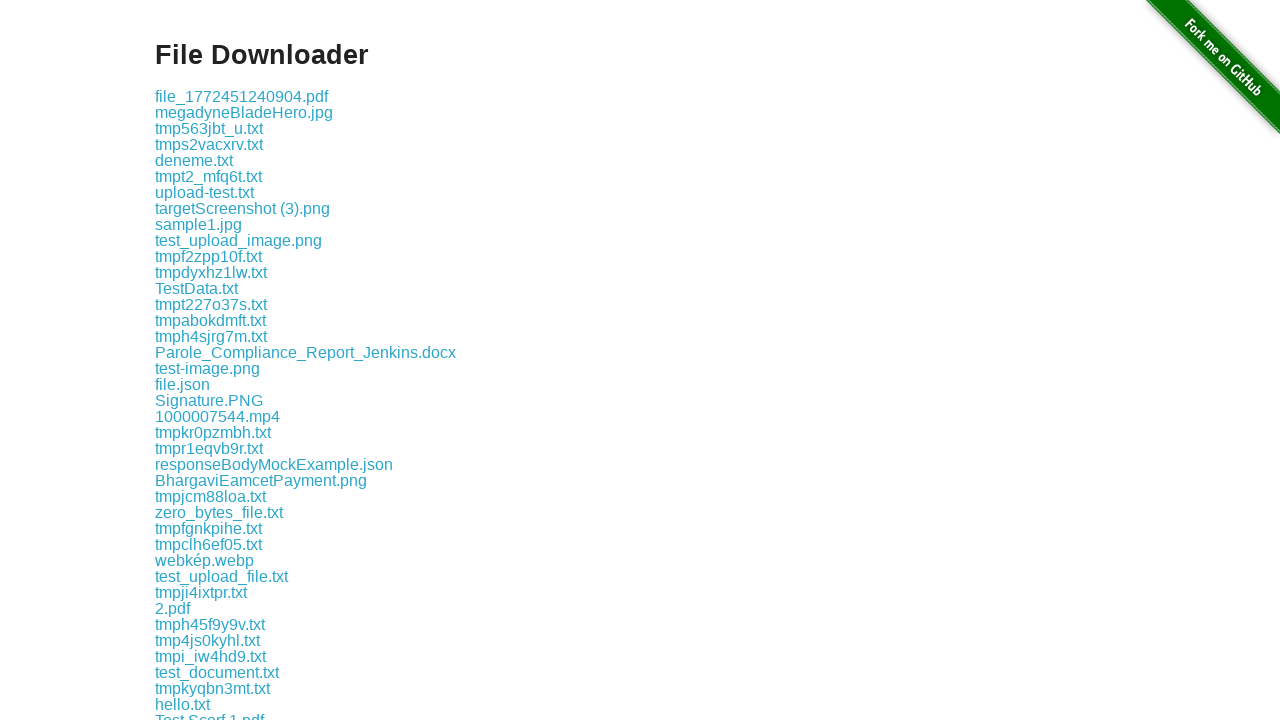

Clicked the first download link on the page at (242, 96) on .example a
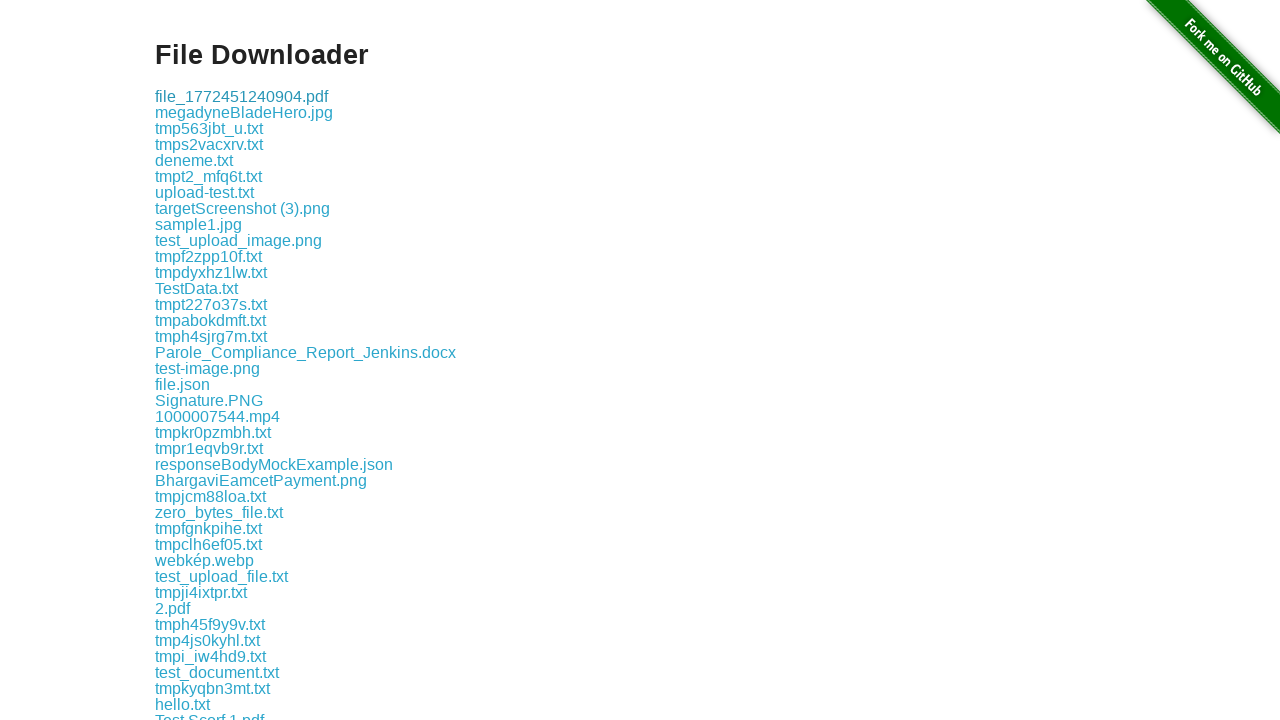

Waited 2 seconds for download to initiate
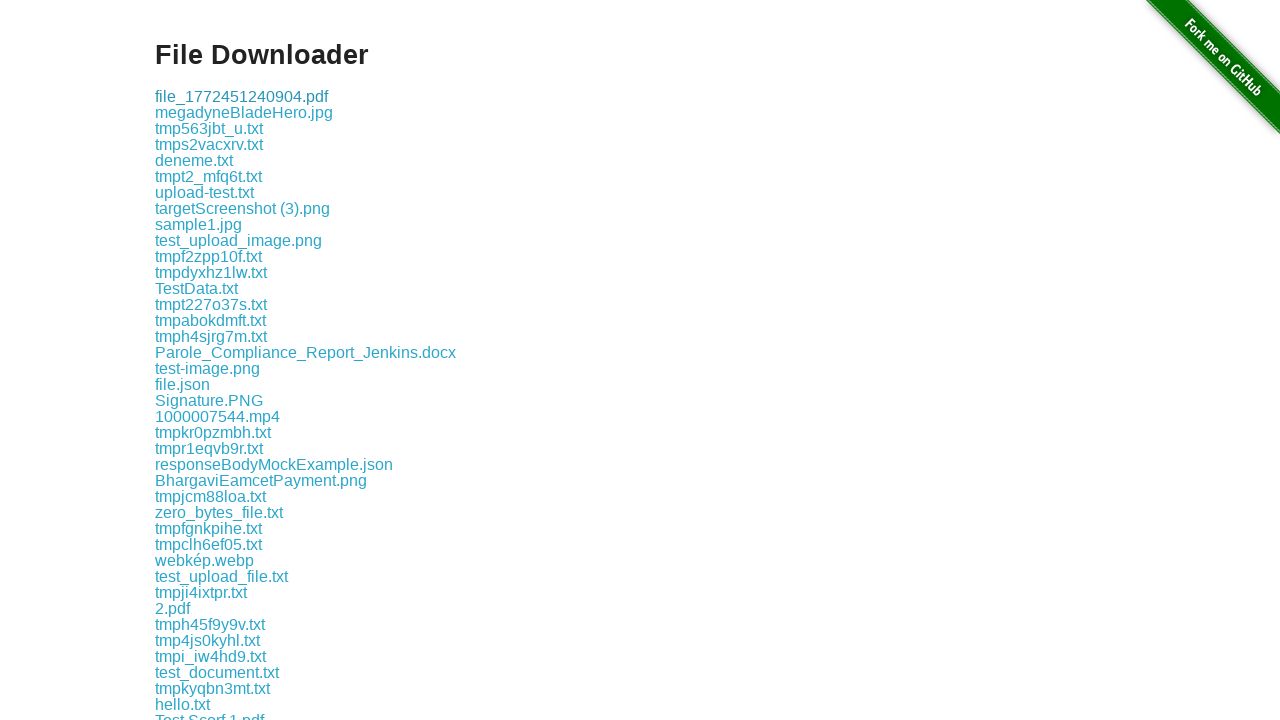

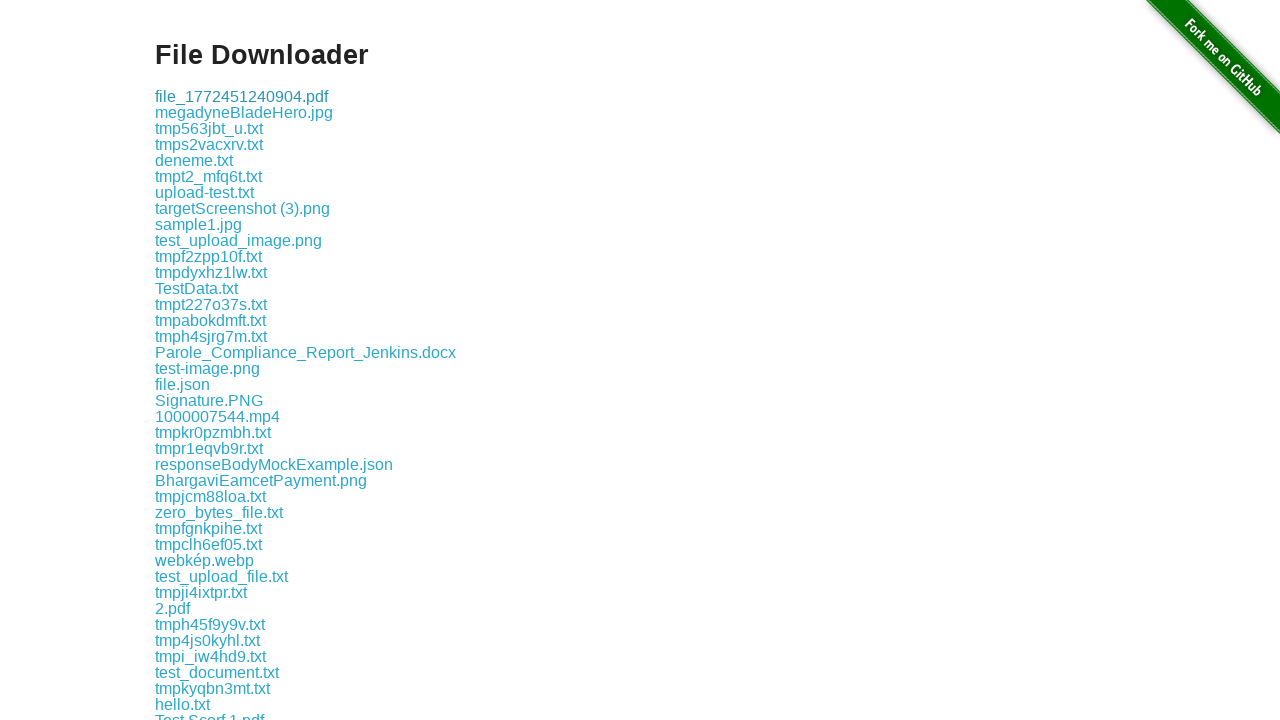